Clicks the Friday checkbox in a practice form

Starting URL: https://testautomationpractice.blogspot.com/

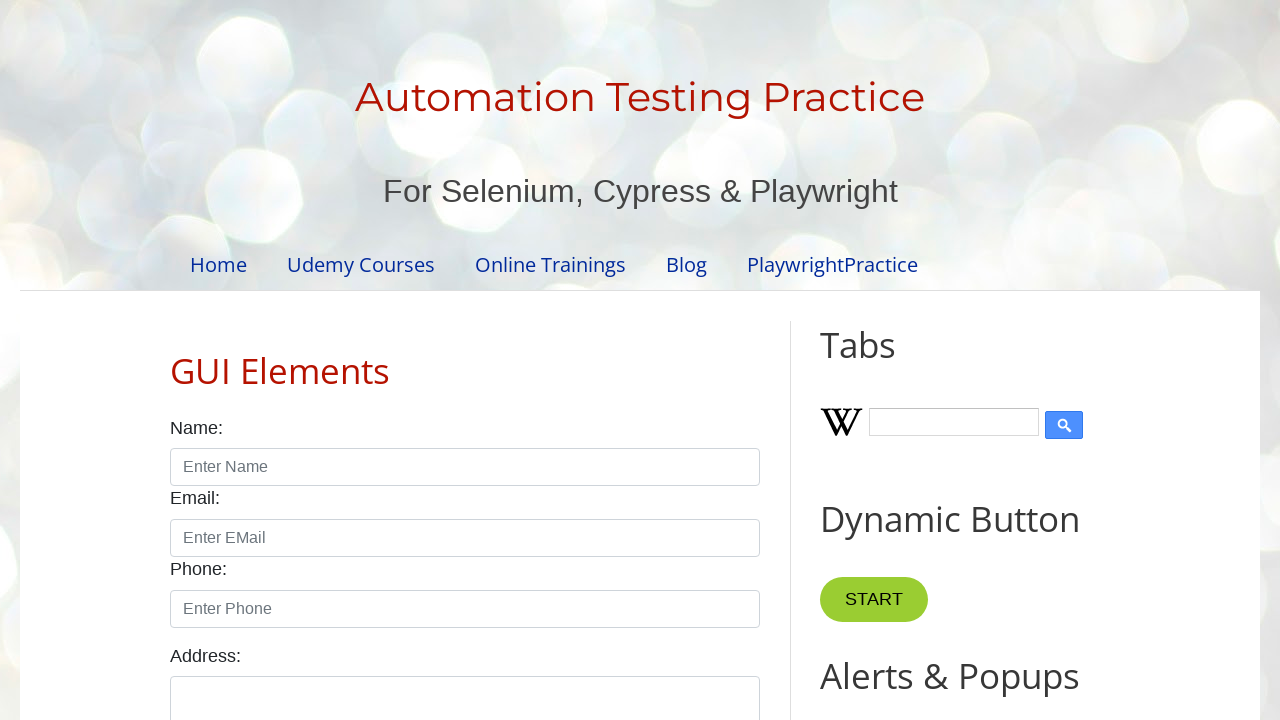

Navigated to practice form at https://testautomationpractice.blogspot.com/
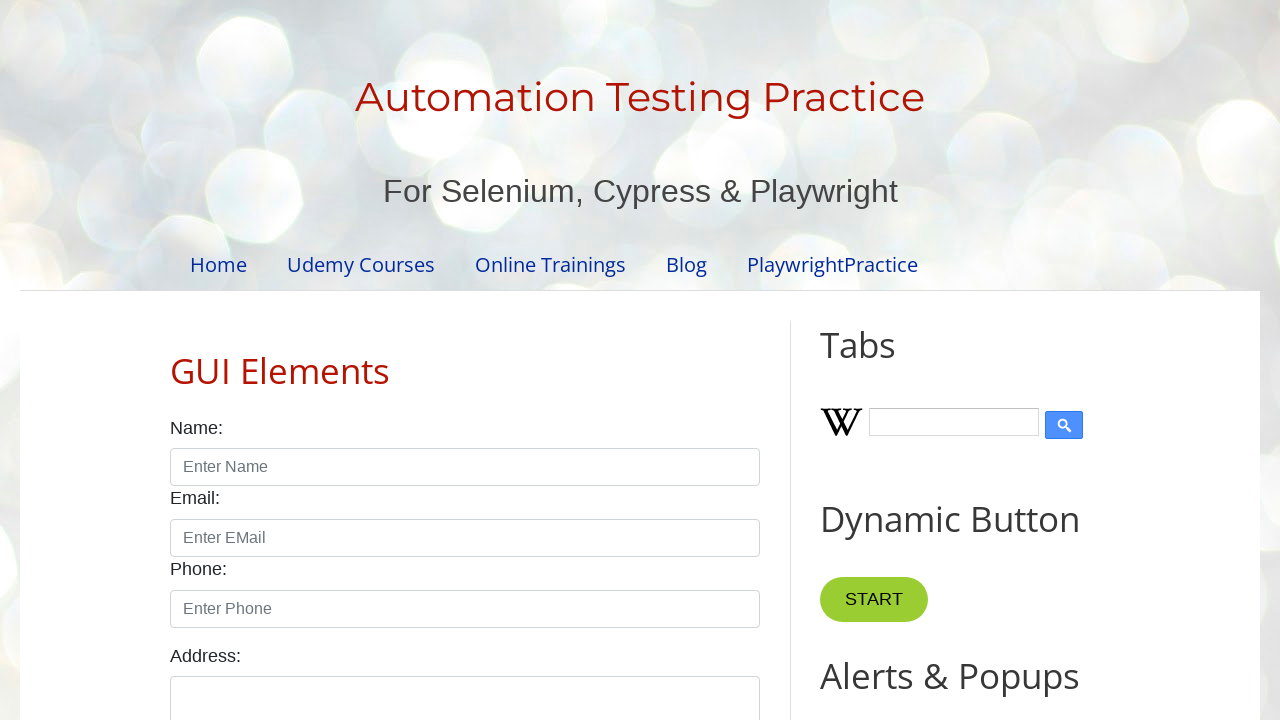

Clicked the Friday checkbox in the practice form at (176, 361) on input#friday
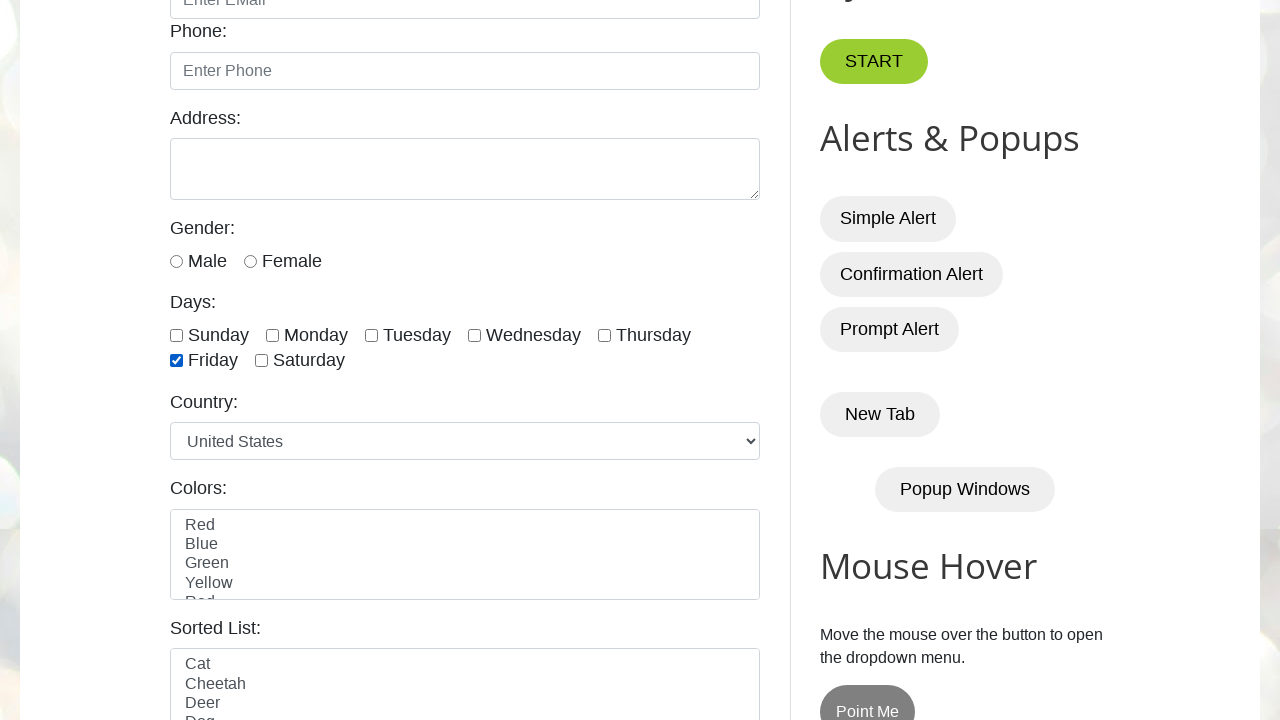

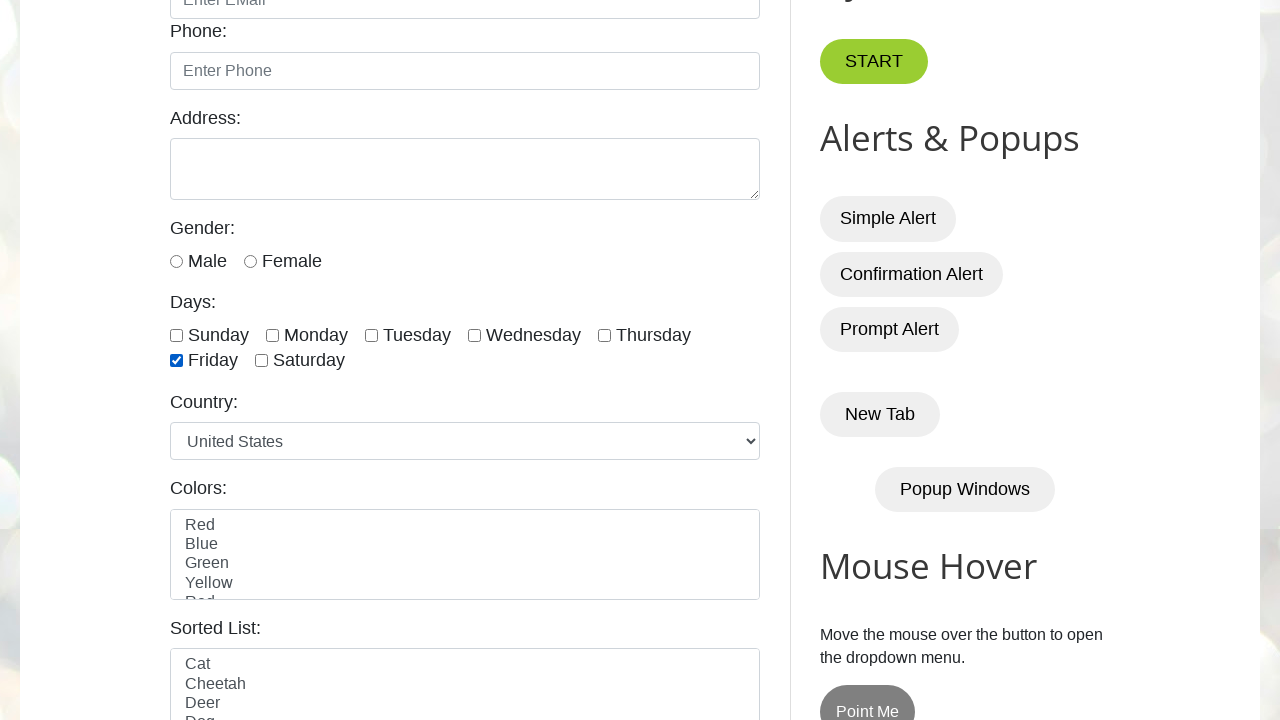